Tests mobile number validation with fewer than required digits

Starting URL: https://demoqa.com/automation-practice-form

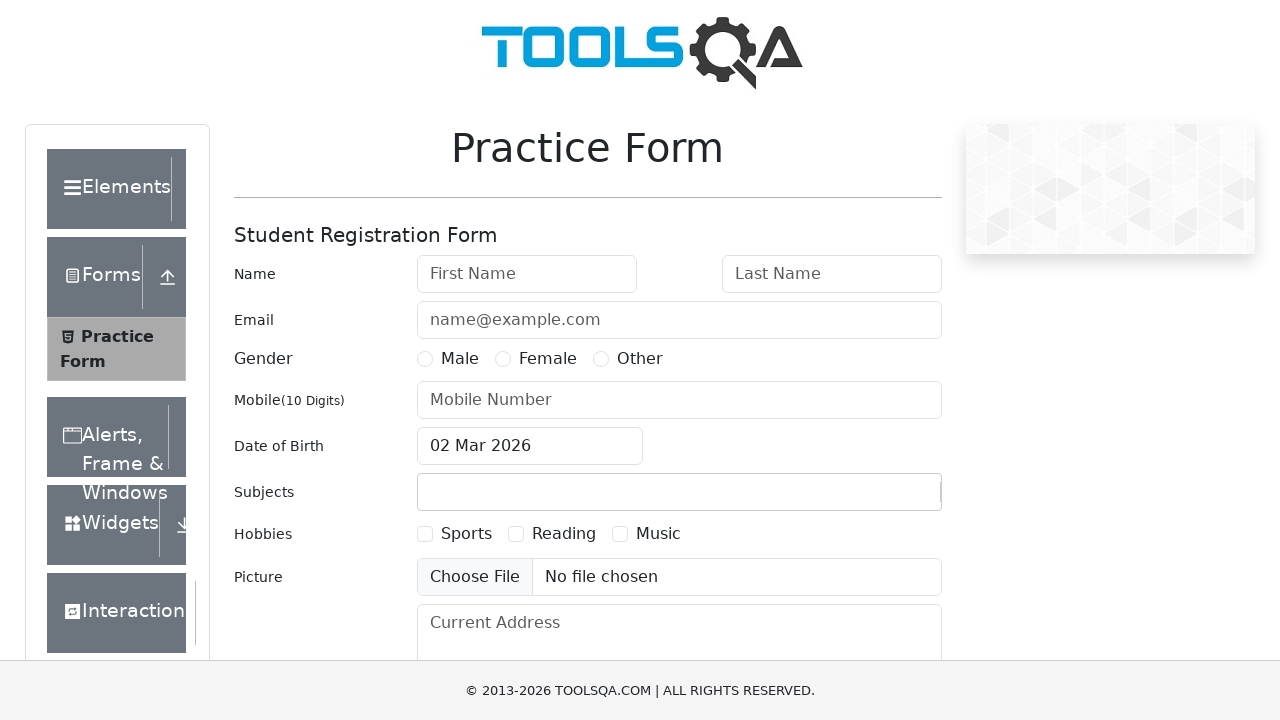

Filled first name field with 'Sarika' on #firstName
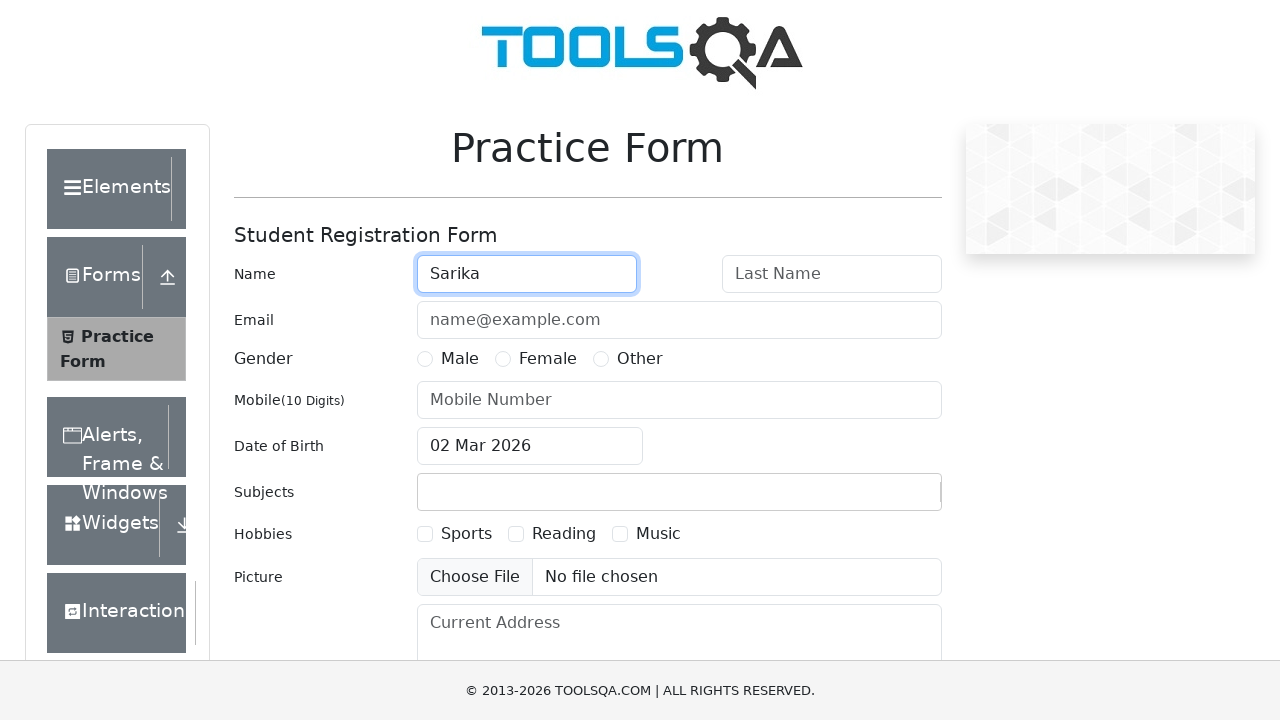

Filled last name field with 'Shrestha' on #lastName
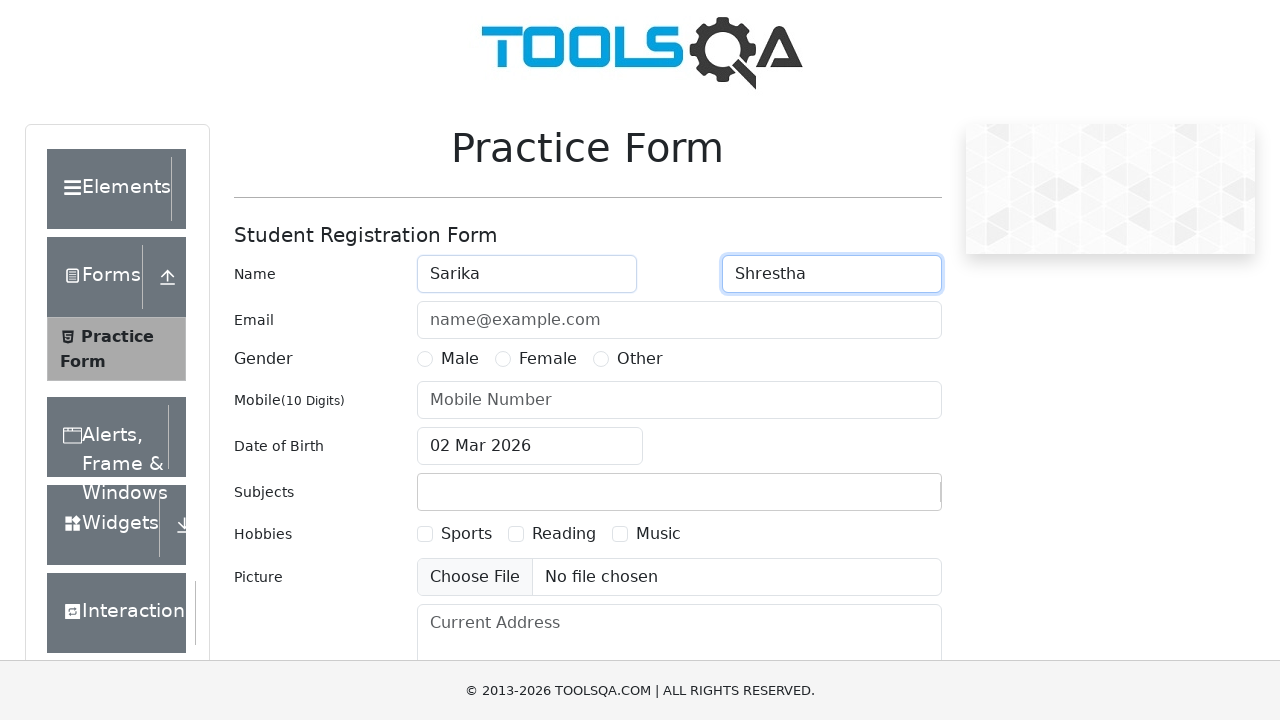

Filled email field with 'sarikastha@gmail.com' on #userEmail
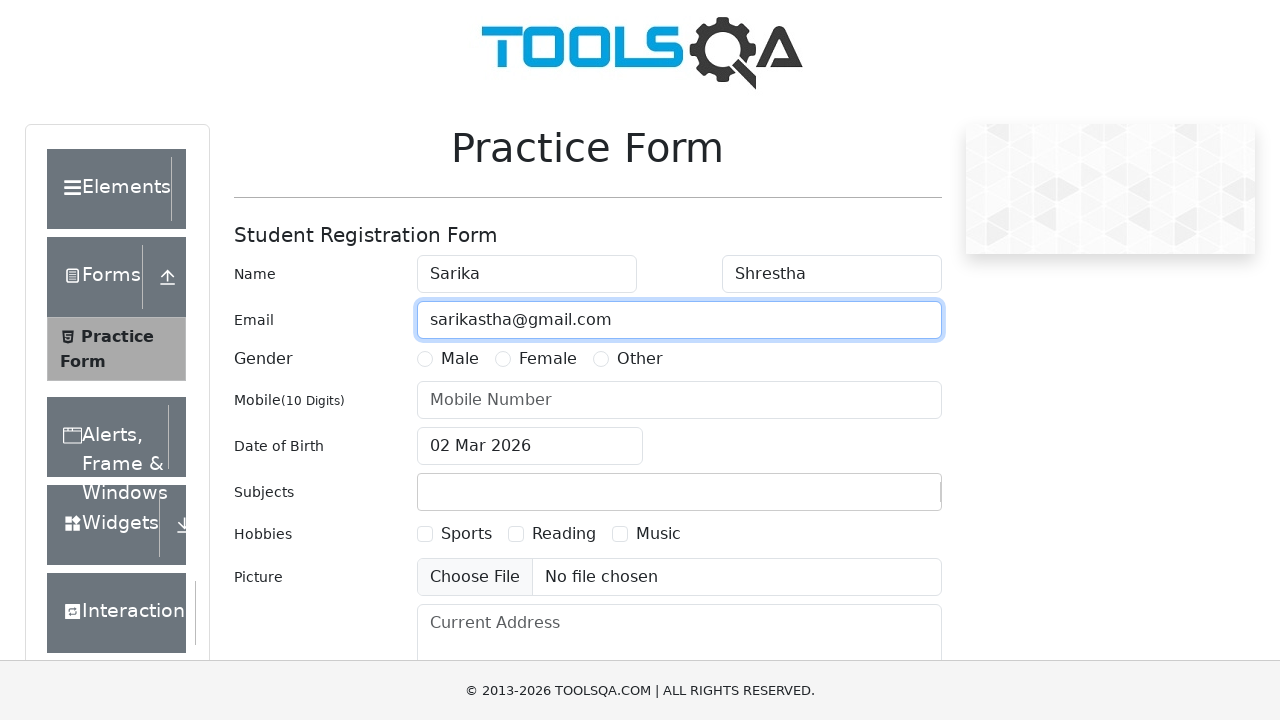

Selected 'Female' gender option at (548, 359) on xpath=//label[text()='Female']
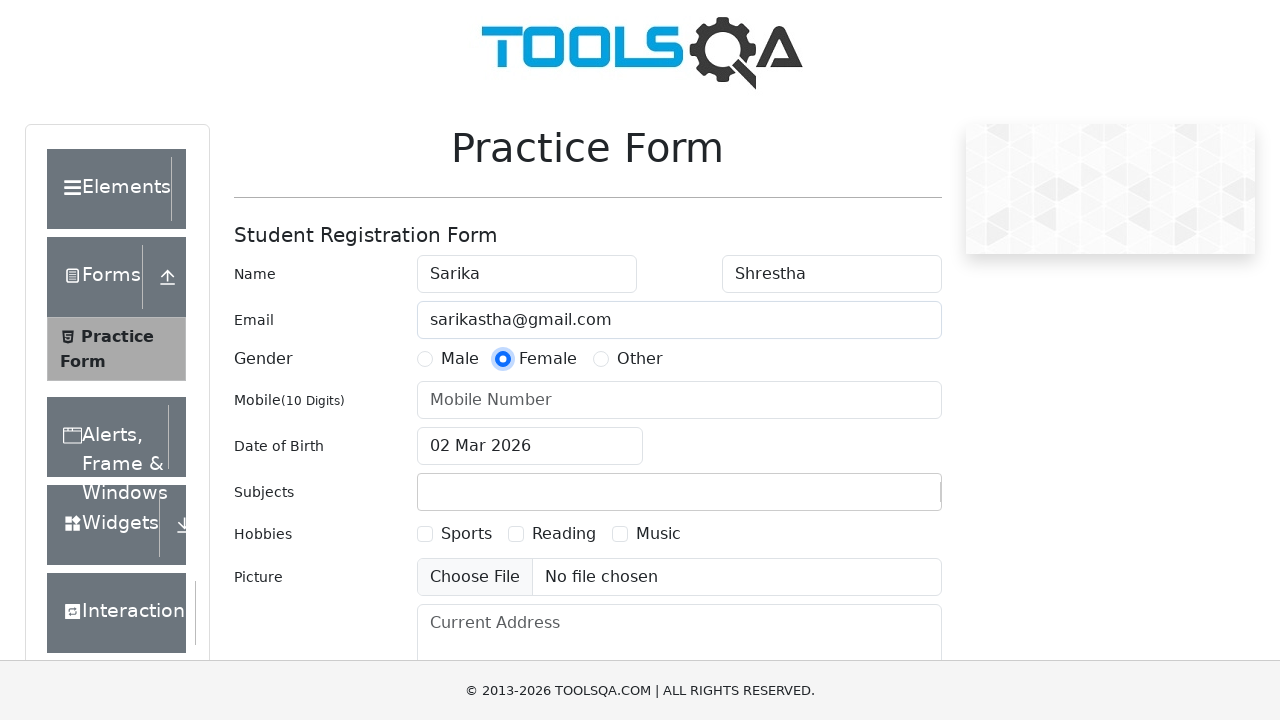

Filled mobile number with fewer digits '98765432' (8 digits instead of required 10) on #userNumber
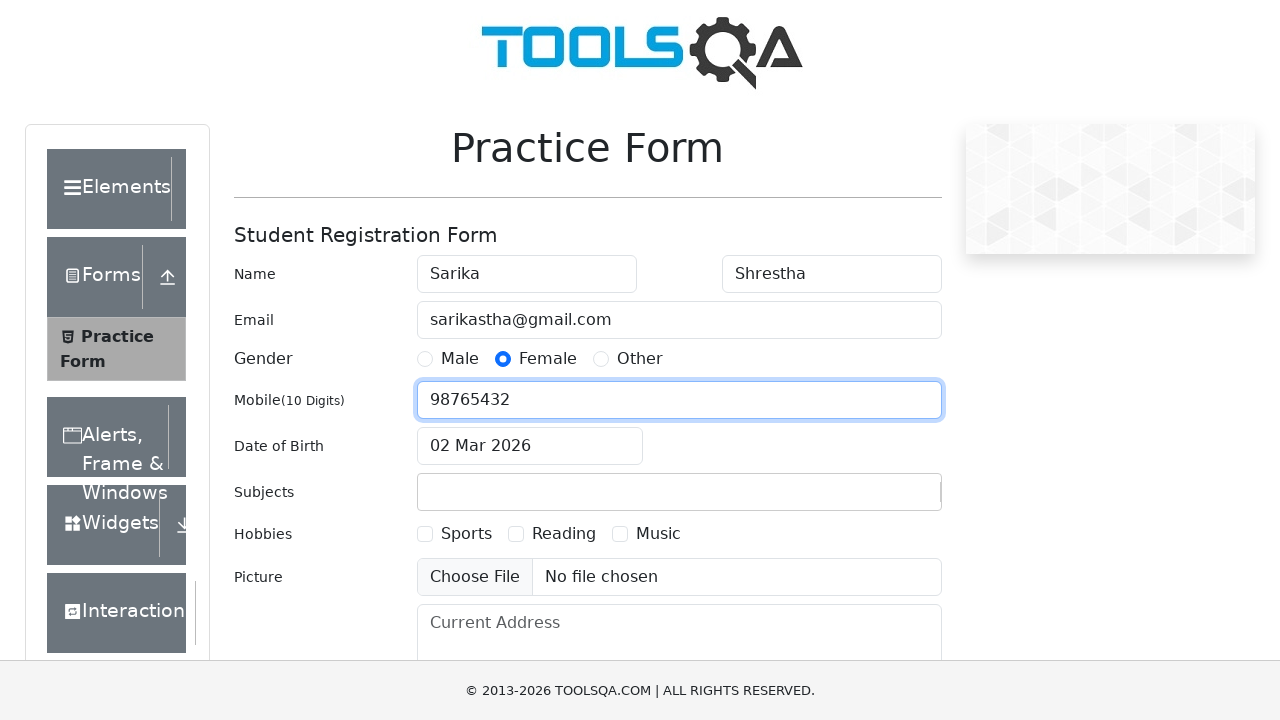

Clicked submit button to test mobile number validation
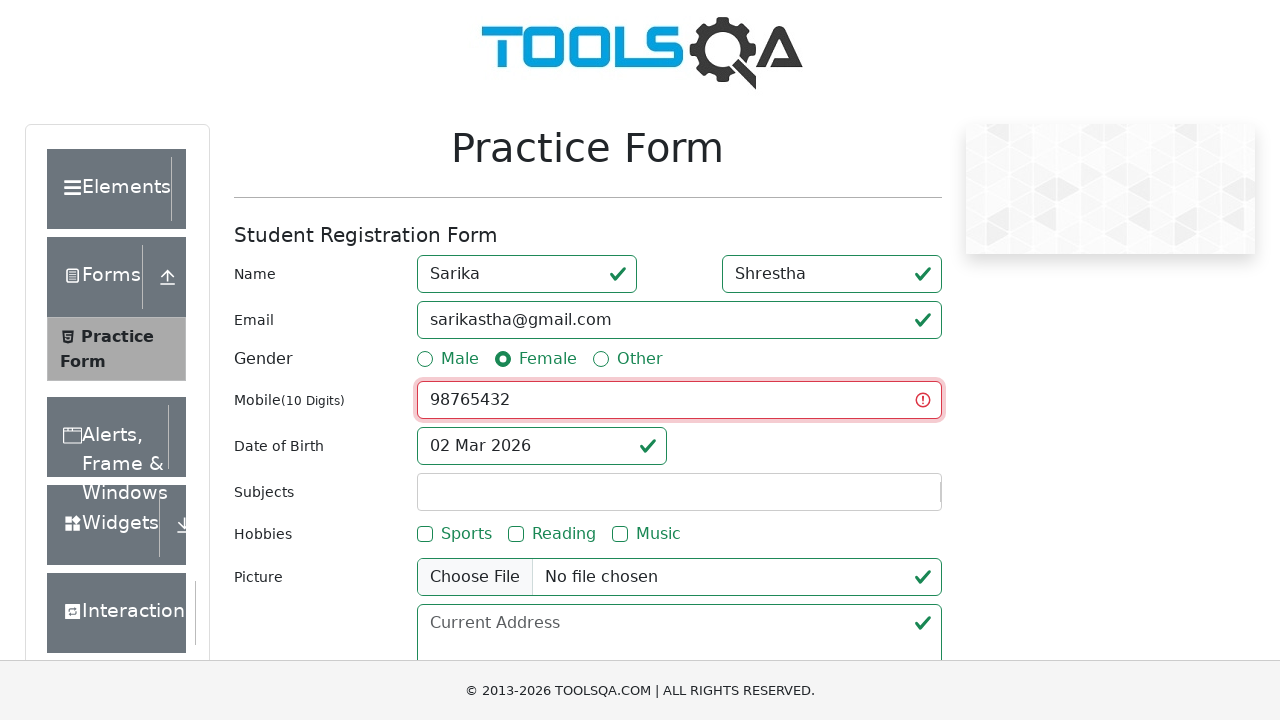

Waited 1 second for validation response
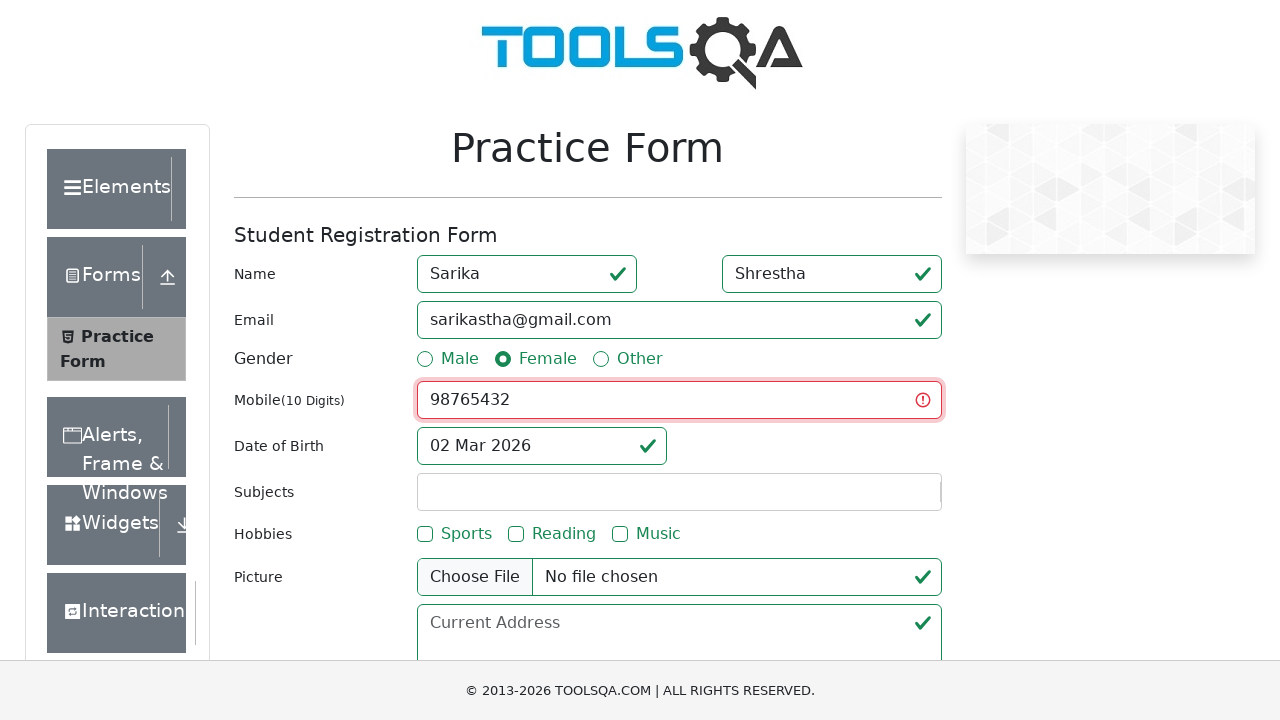

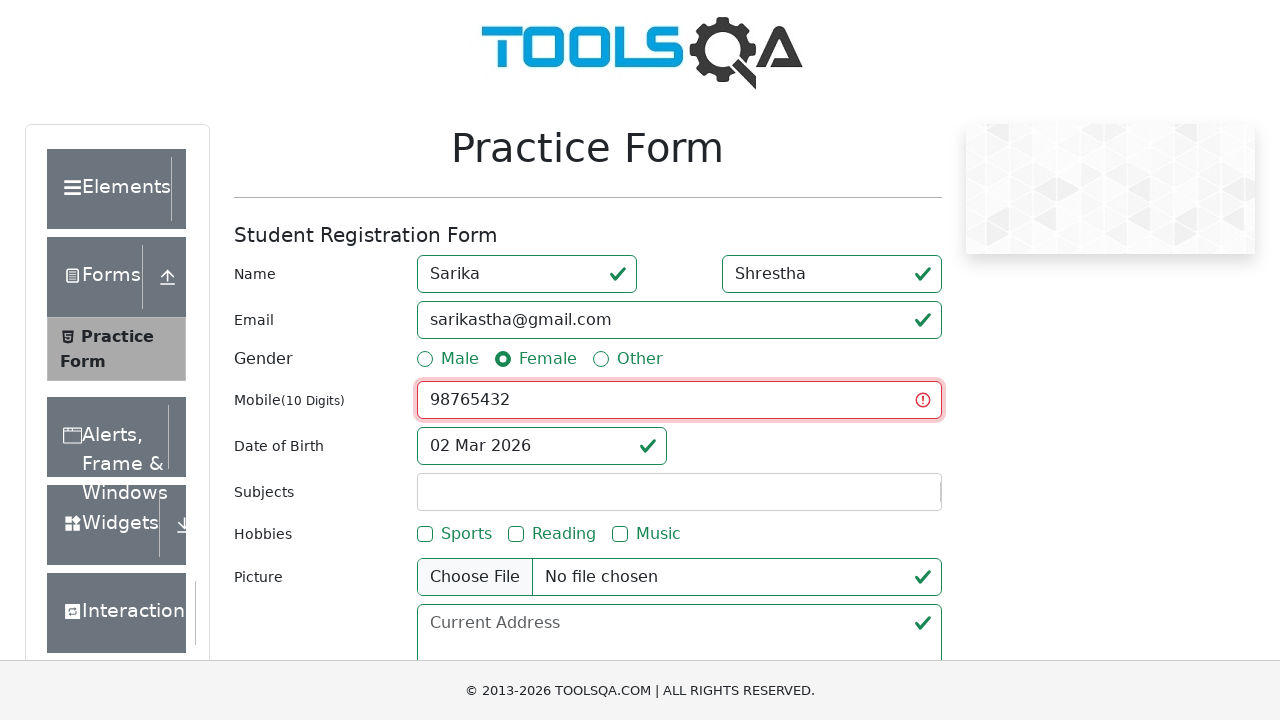